Tests the autosuggest dropdown functionality by typing a partial country name and selecting a matching option from the suggestions

Starting URL: https://rahulshettyacademy.com/dropdownsPractise/

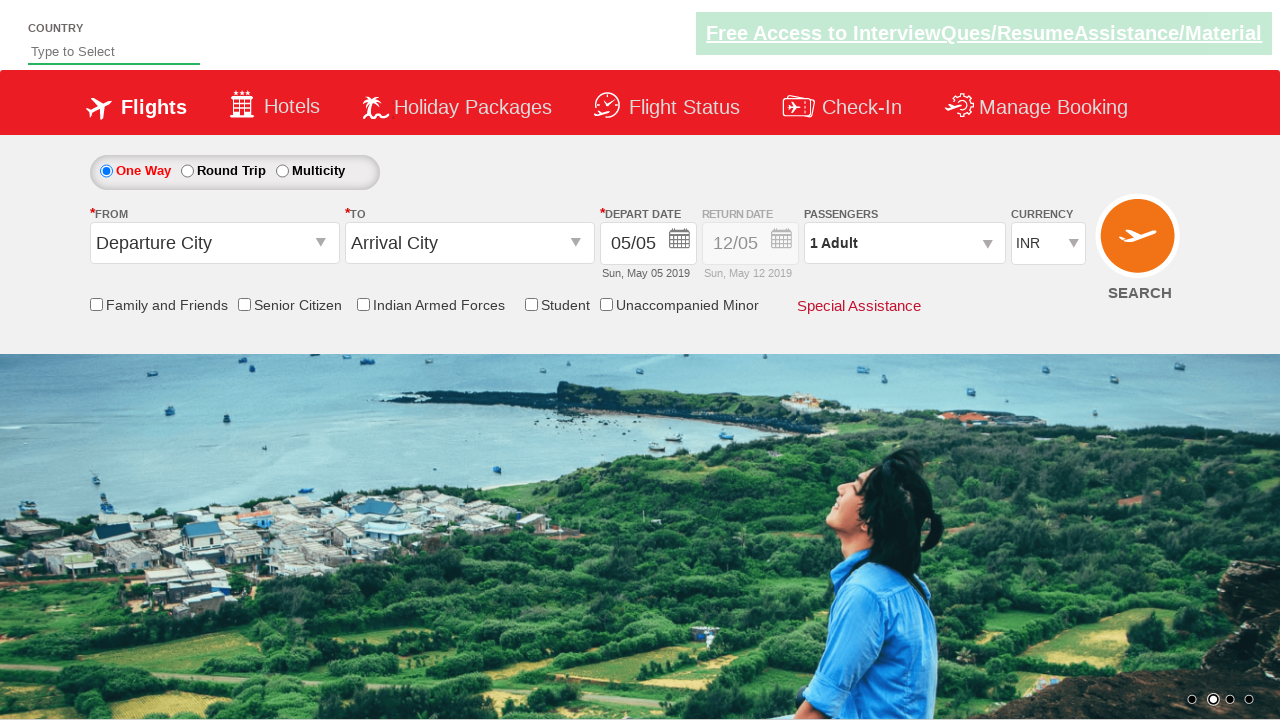

Typed 'ind' in autosuggest field to trigger dropdown on #autosuggest
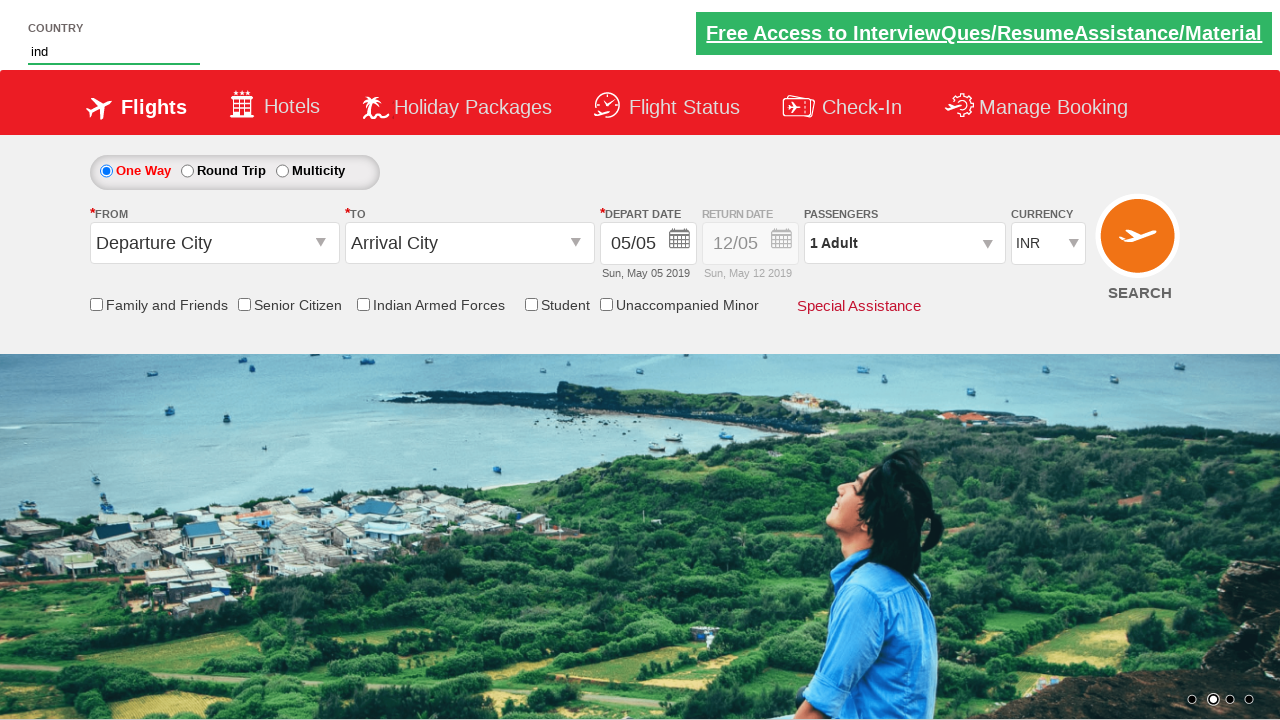

Autosuggest dropdown options loaded
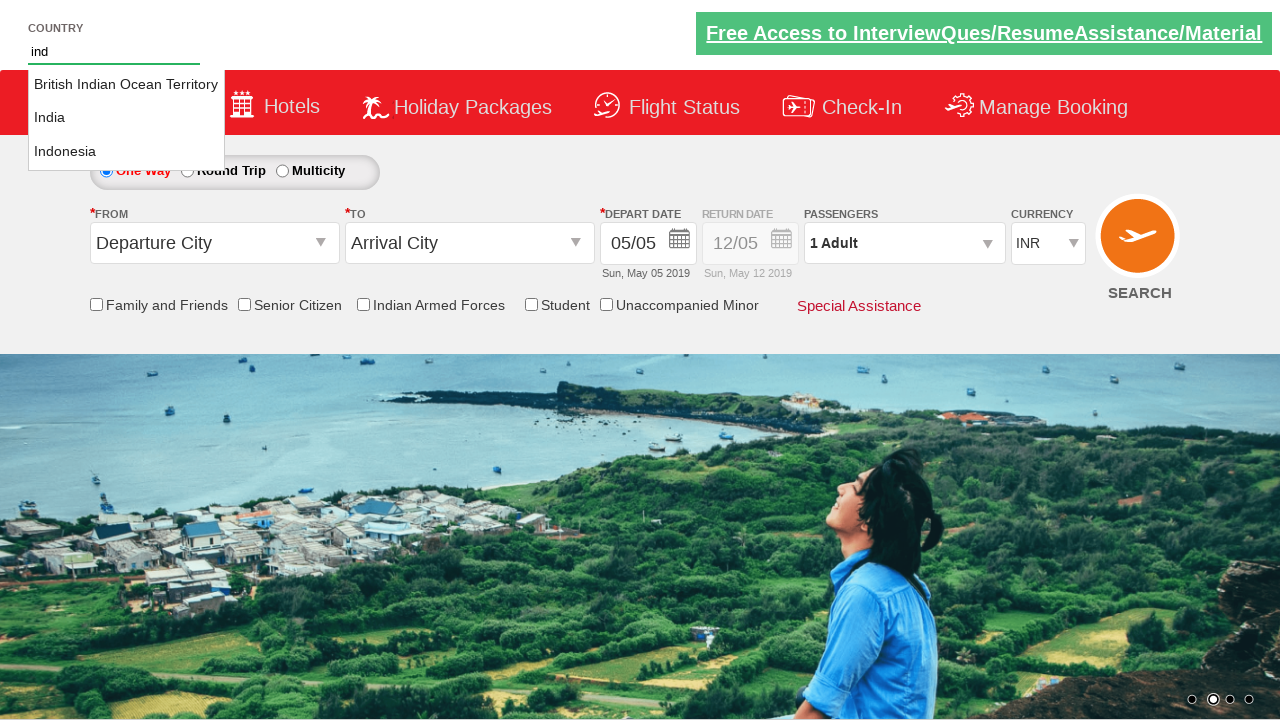

Selected 'India' from autosuggest dropdown options at (126, 118) on li.ui-menu-item a:text-is('India')
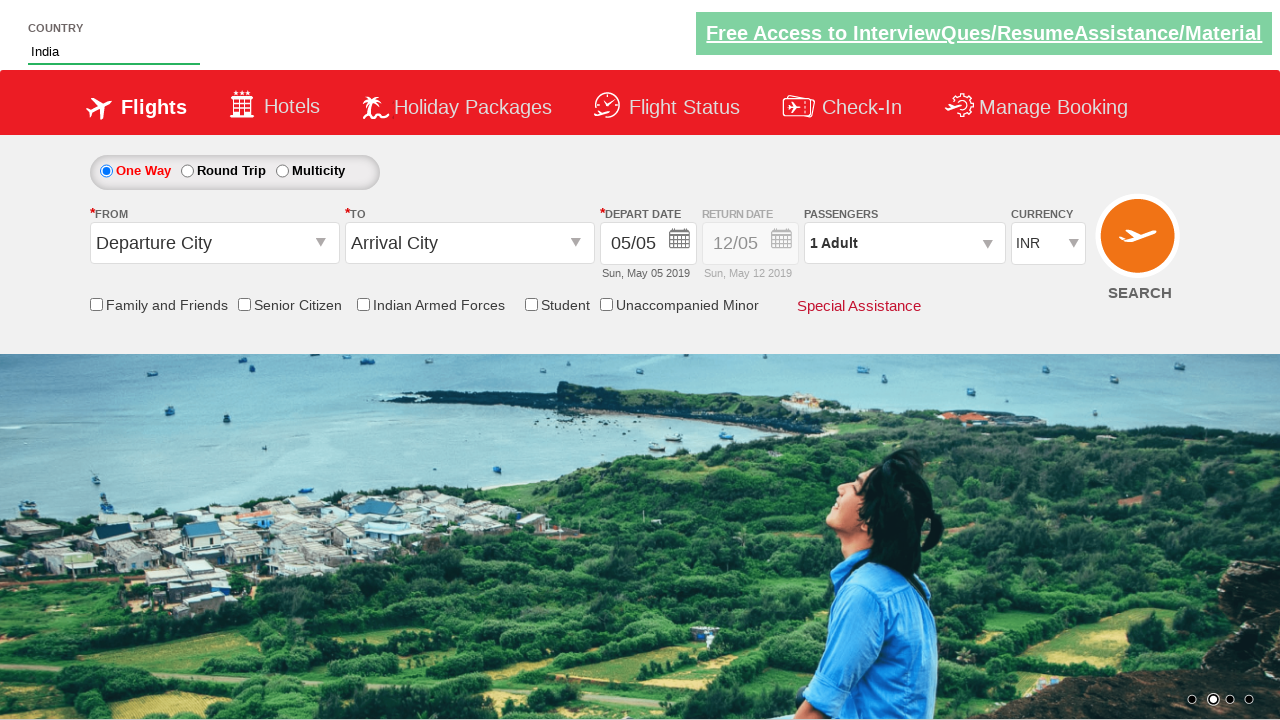

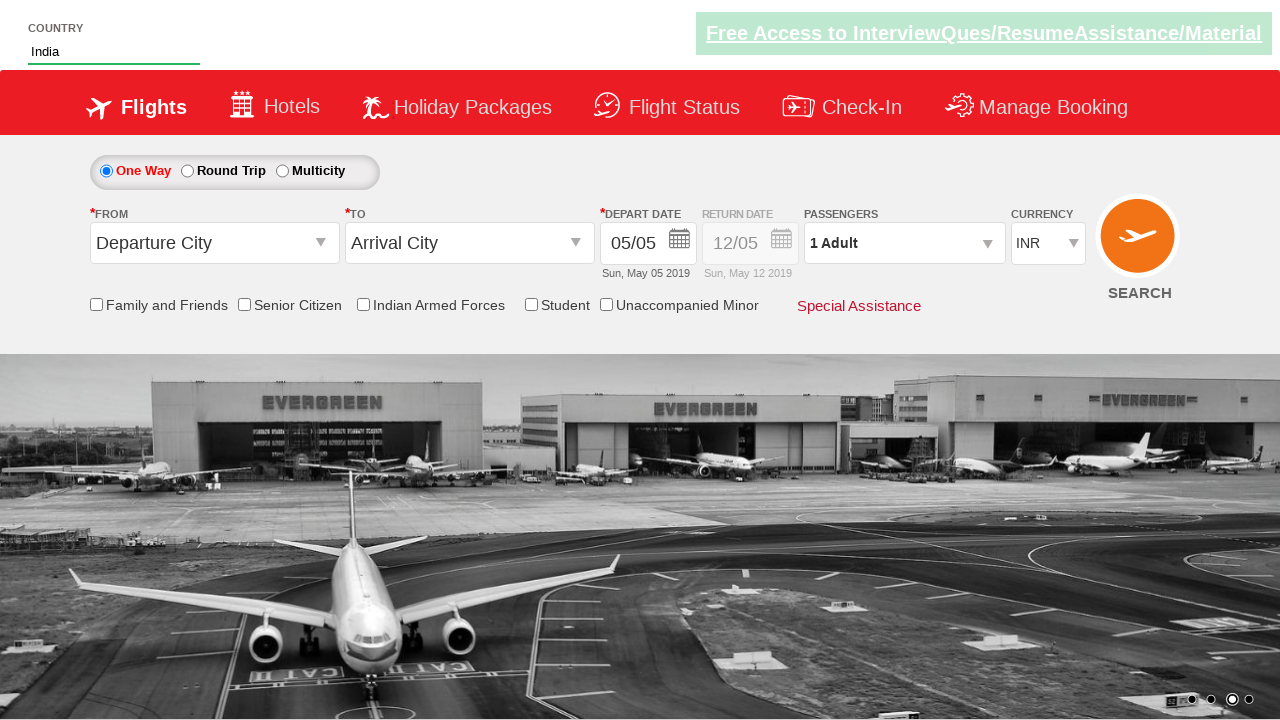